Tests the jQuery UI resizable widget by dragging the resize handle to resize an element

Starting URL: https://jqueryui.com/resources/demos/resizable/default.html

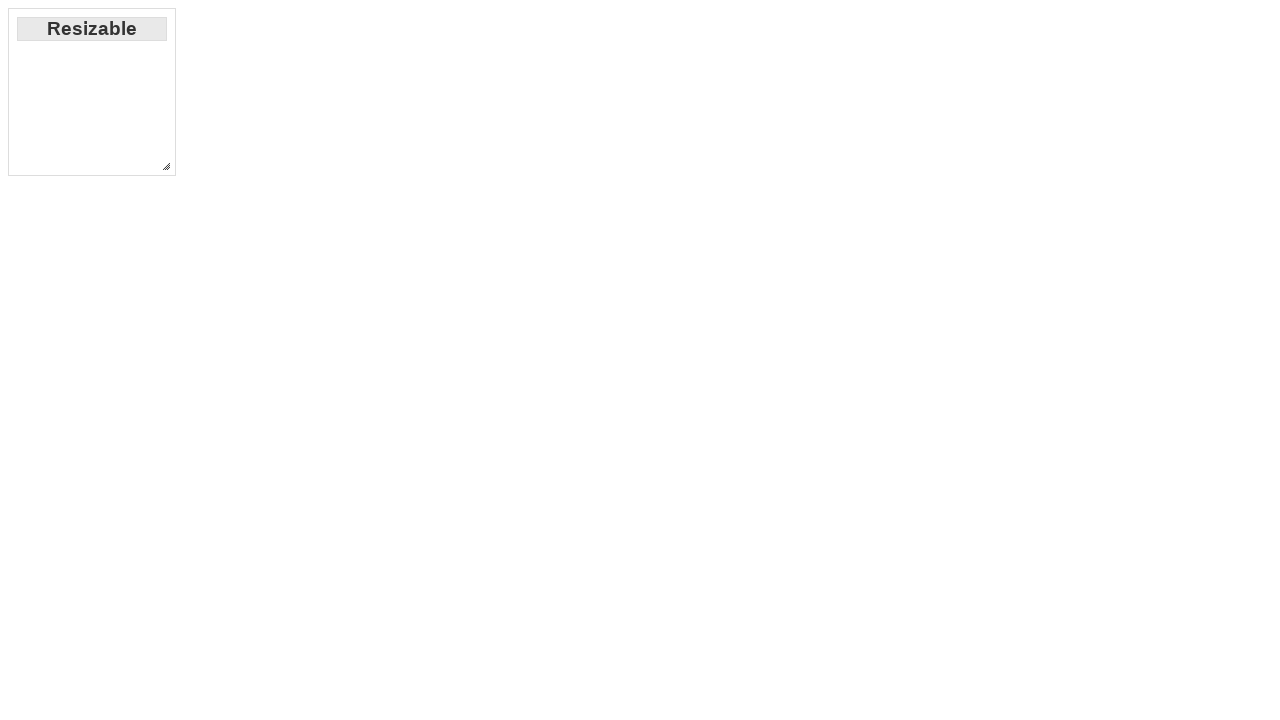

Located the resize handle element at bottom-right corner of resizable widget
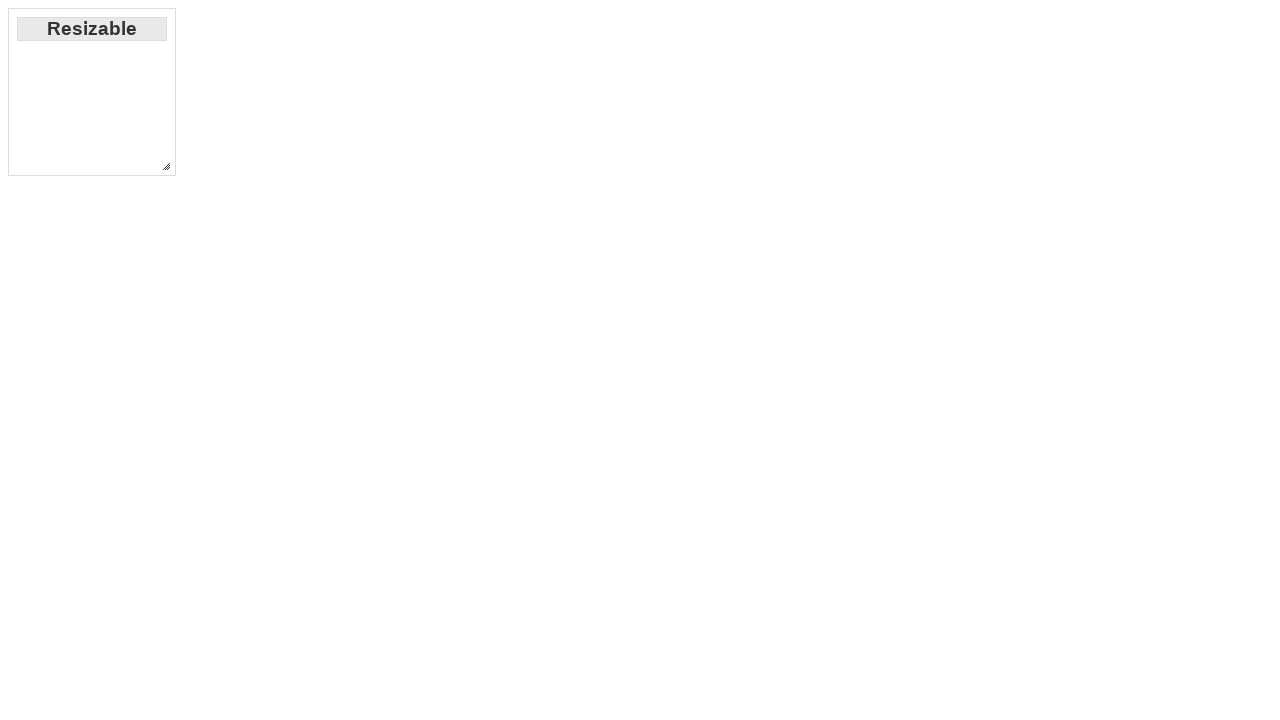

Dragged the resize handle by 50 pixels in both x and y directions to resize the element at (208, 208)
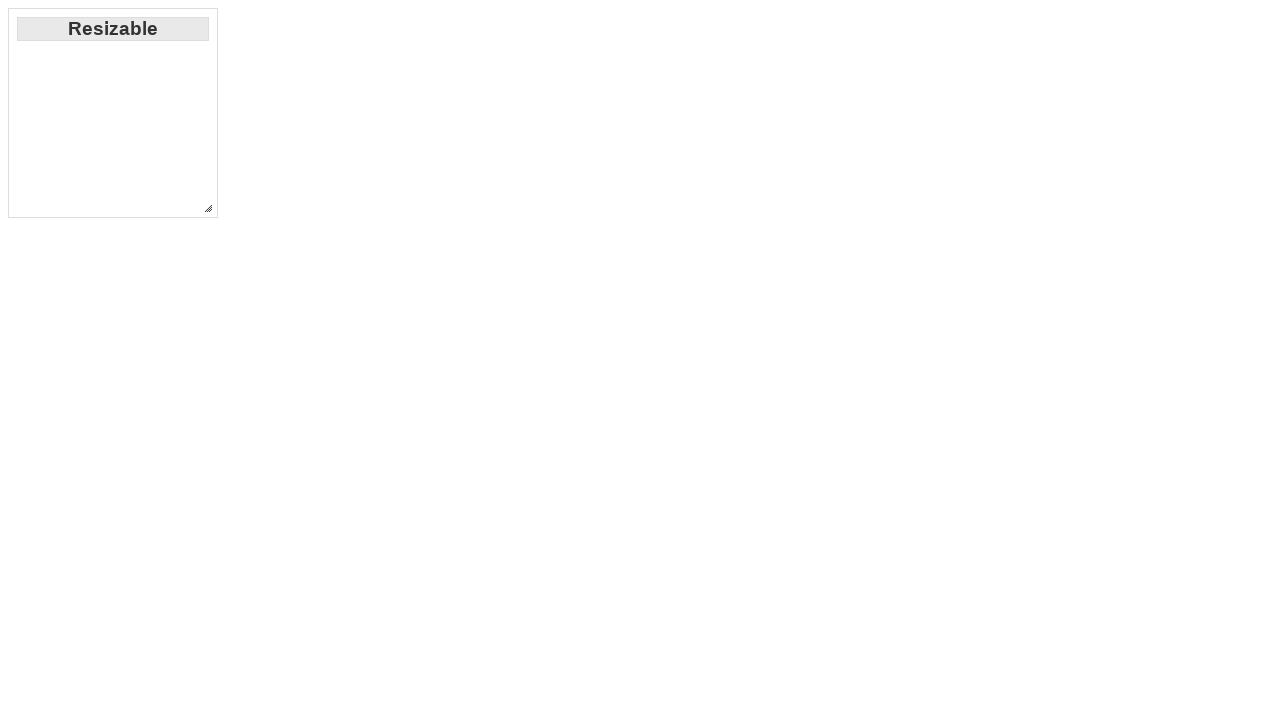

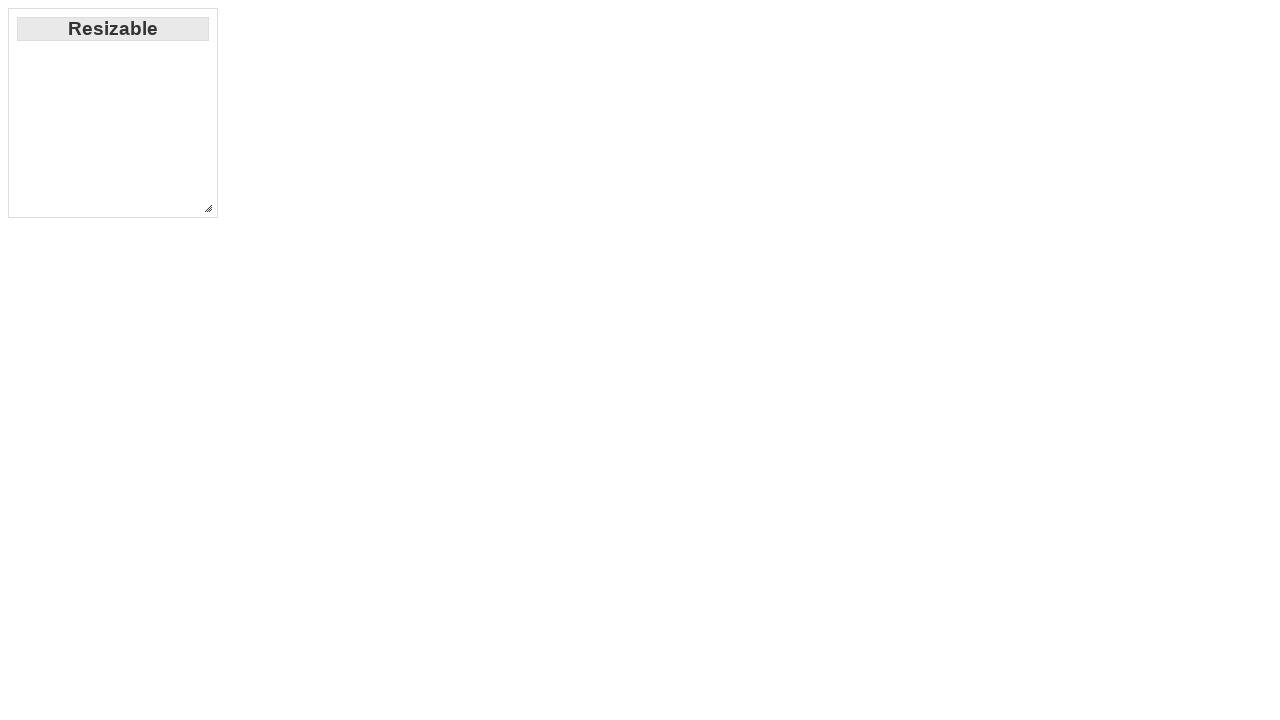